Tests simple alert dialog by clicking the alert button, accepting the alert, and verifying it contains the expected message.

Starting URL: https://demoqa.com/alerts

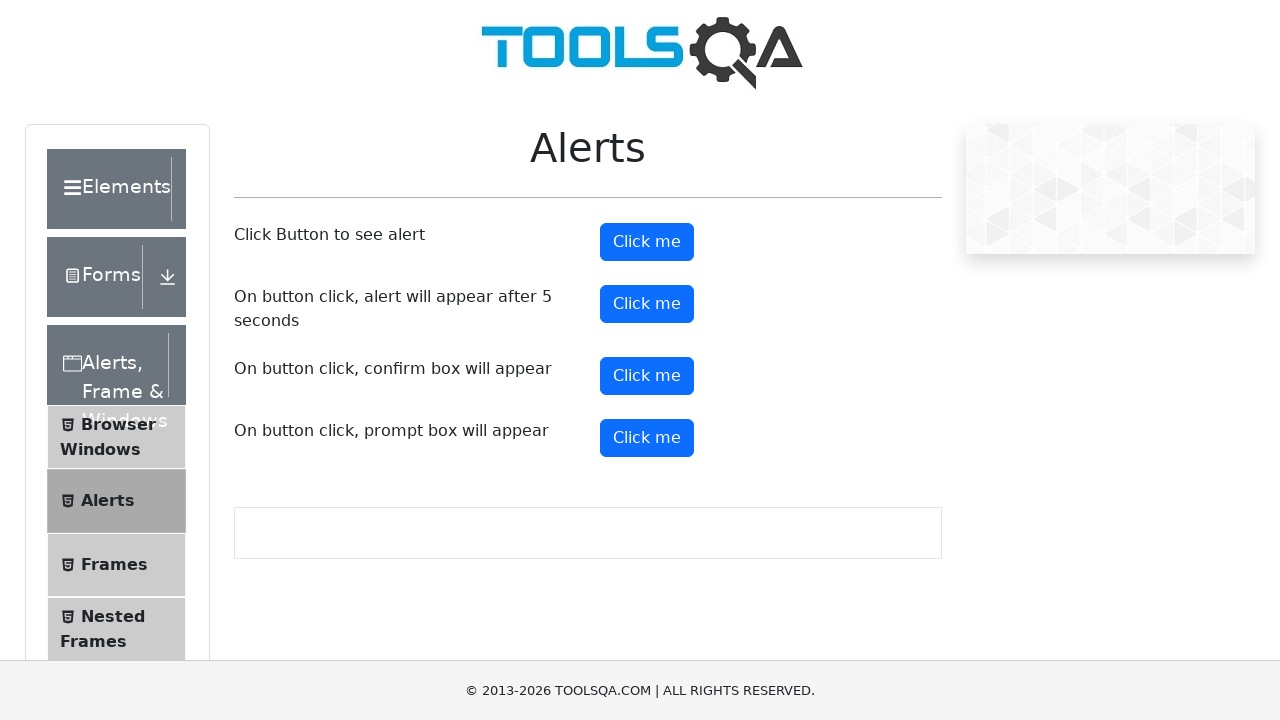

Set up dialog handler to accept alert
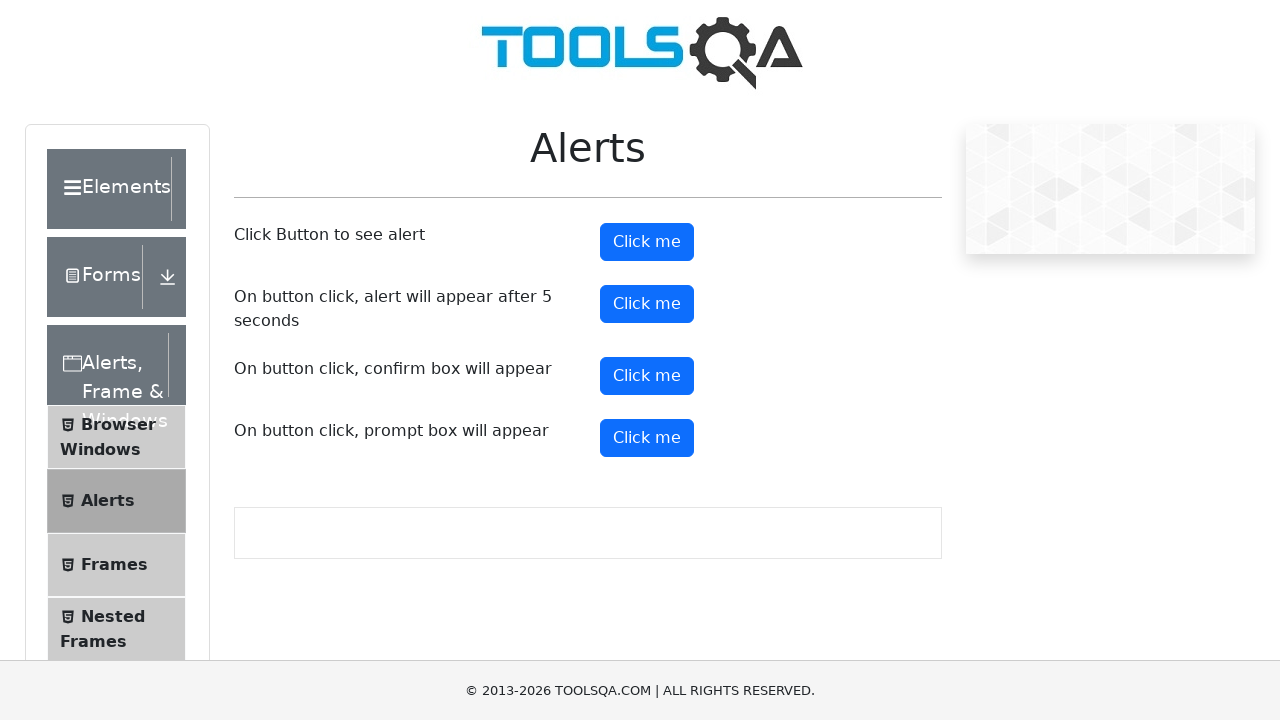

Clicked alert button to trigger alert dialog at (647, 242) on #alertButton
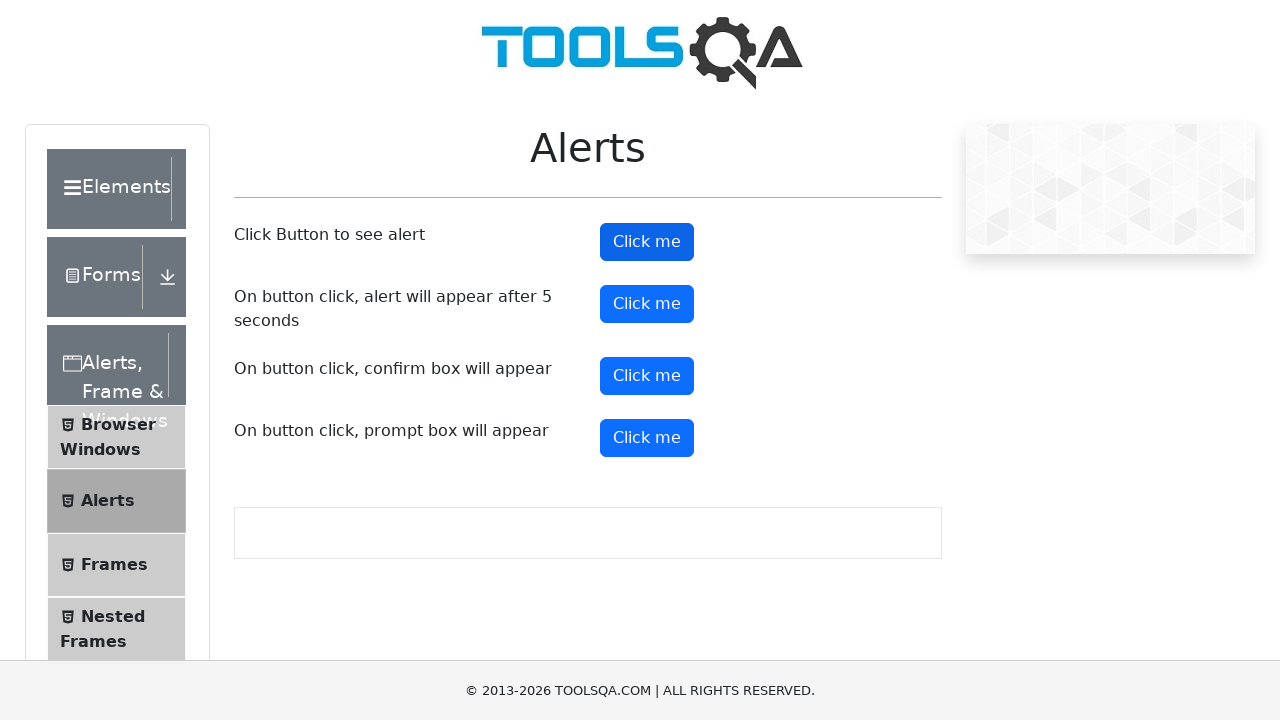

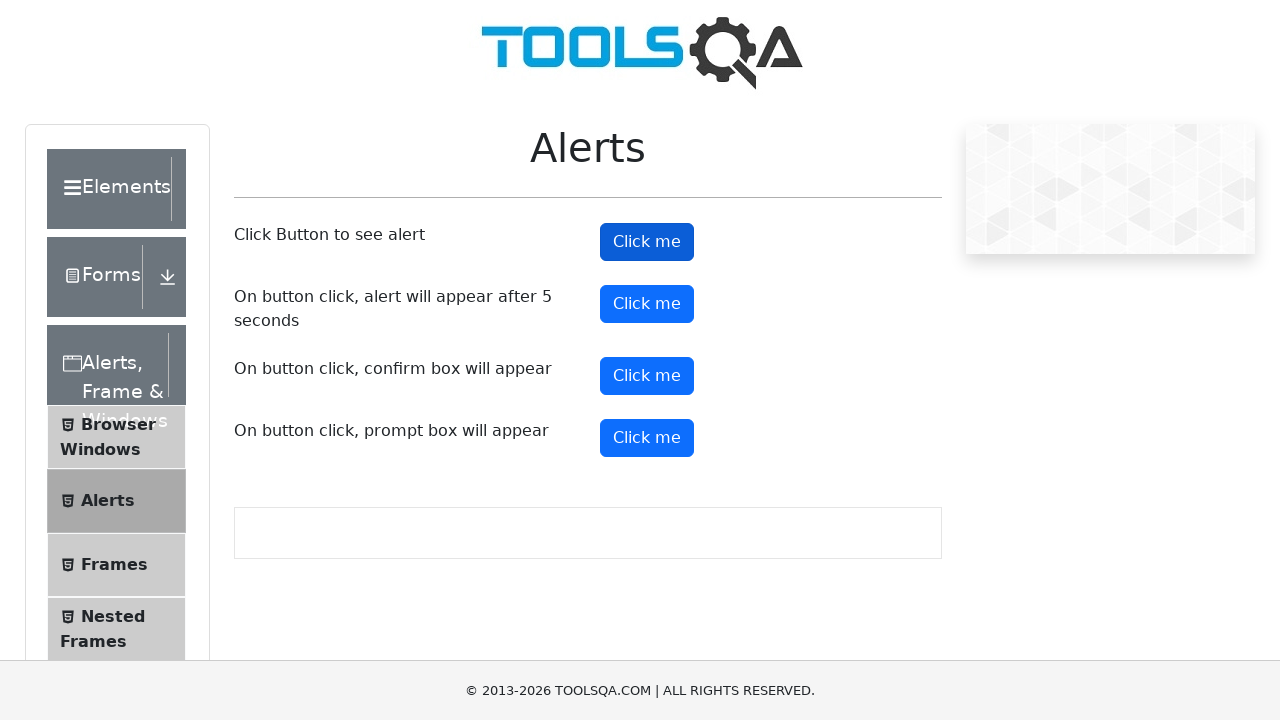